Tests checkbox interactions by clicking on two checkboxes in a form

Starting URL: https://the-internet.herokuapp.com/checkboxes

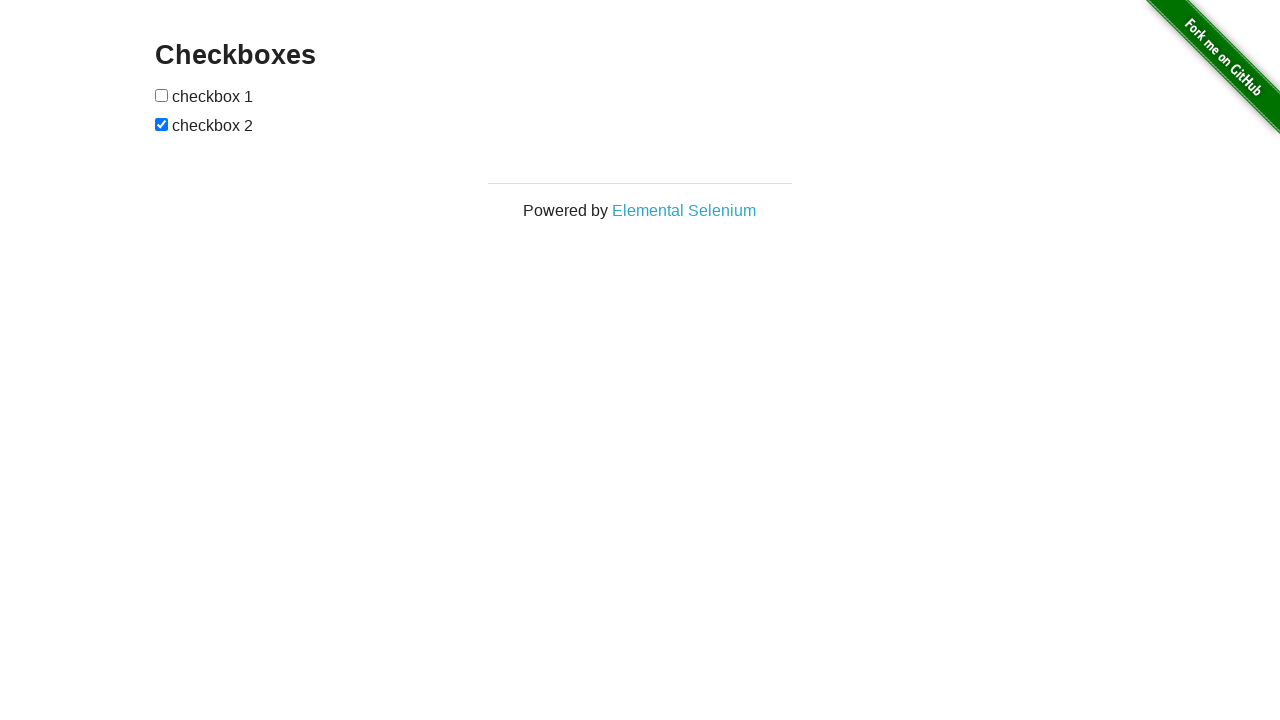

Clicked first checkbox in the form at (162, 95) on xpath=//form/input[1]
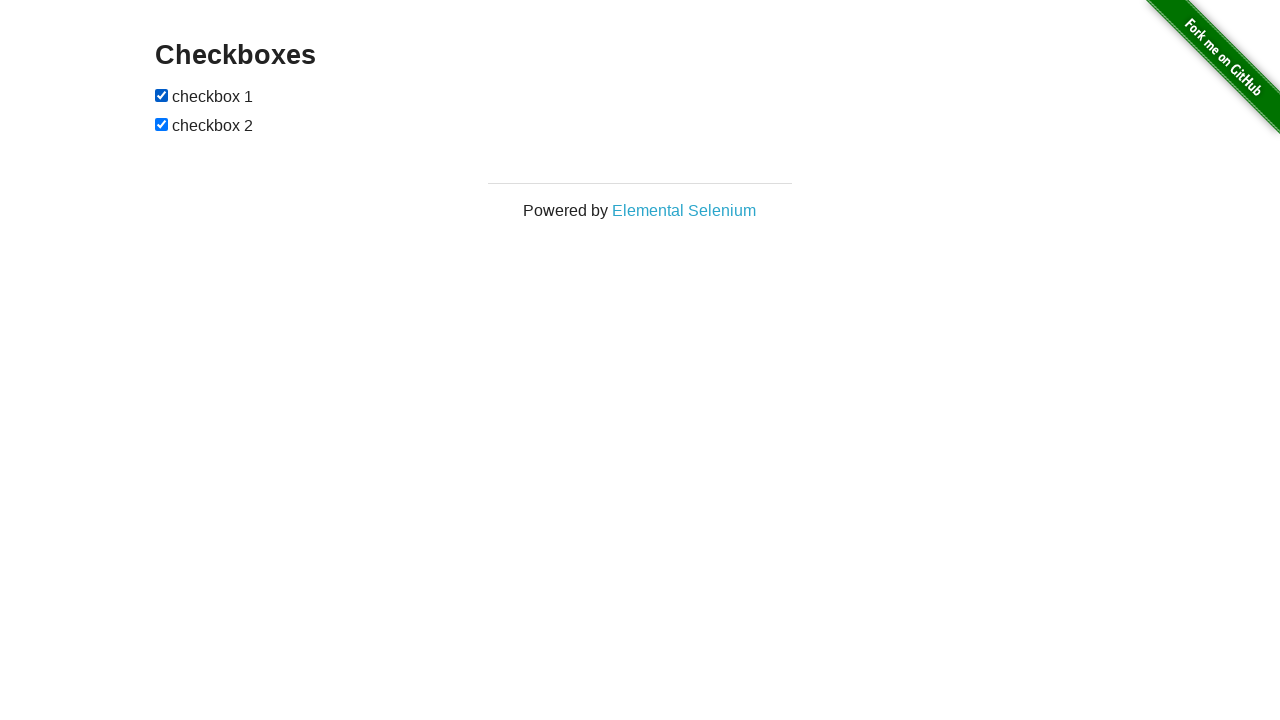

Clicked second checkbox in the form at (162, 124) on xpath=//form/input[2]
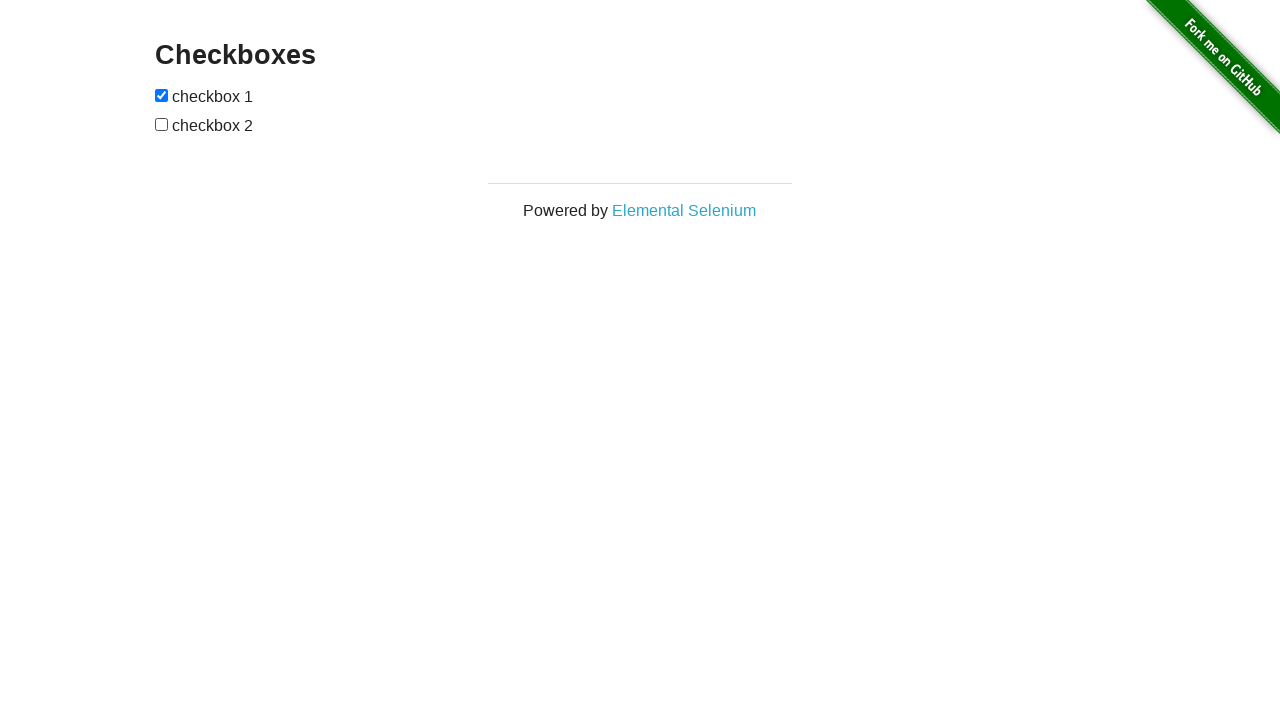

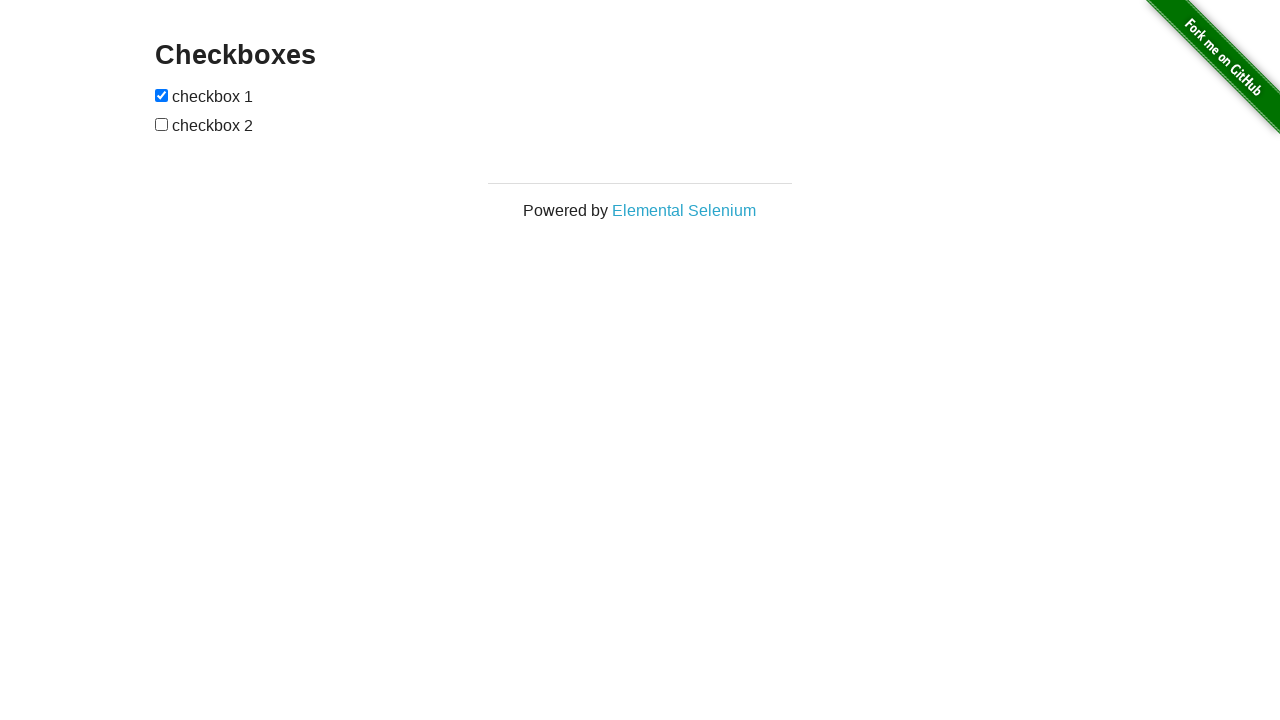